Tests nested frames functionality by navigating to the Nested Frames page, switching into the top frame, then into the middle frame, and verifying the content is accessible

Starting URL: https://the-internet.herokuapp.com/

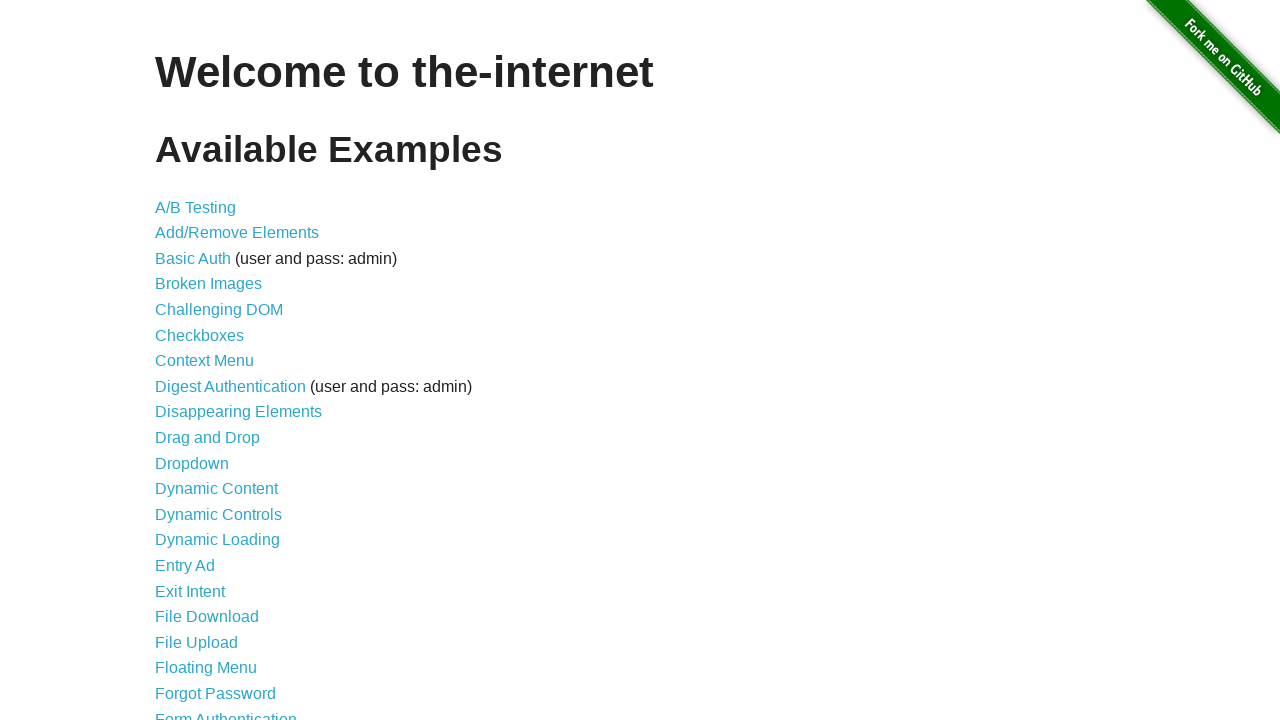

Clicked on the 'Nested Frames' link at (210, 395) on xpath=//a[contains(text(),'Nested Frames')]
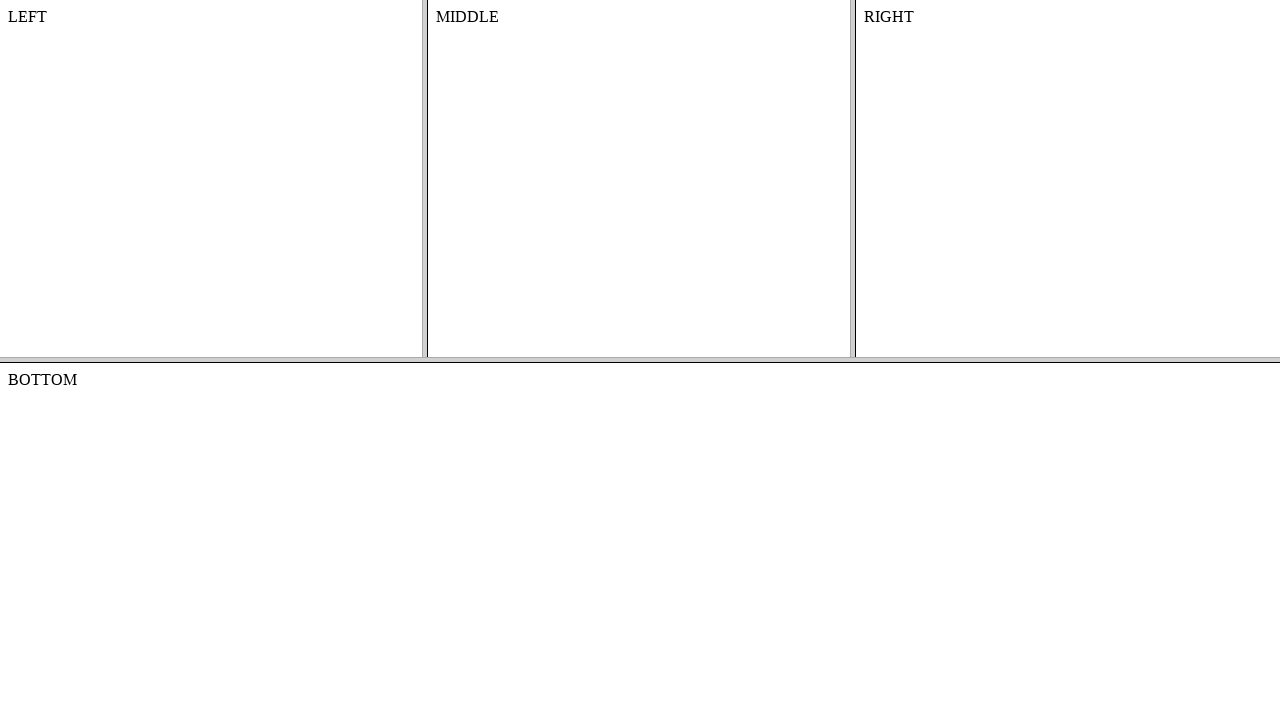

Nested Frames page loaded with domcontentloaded state
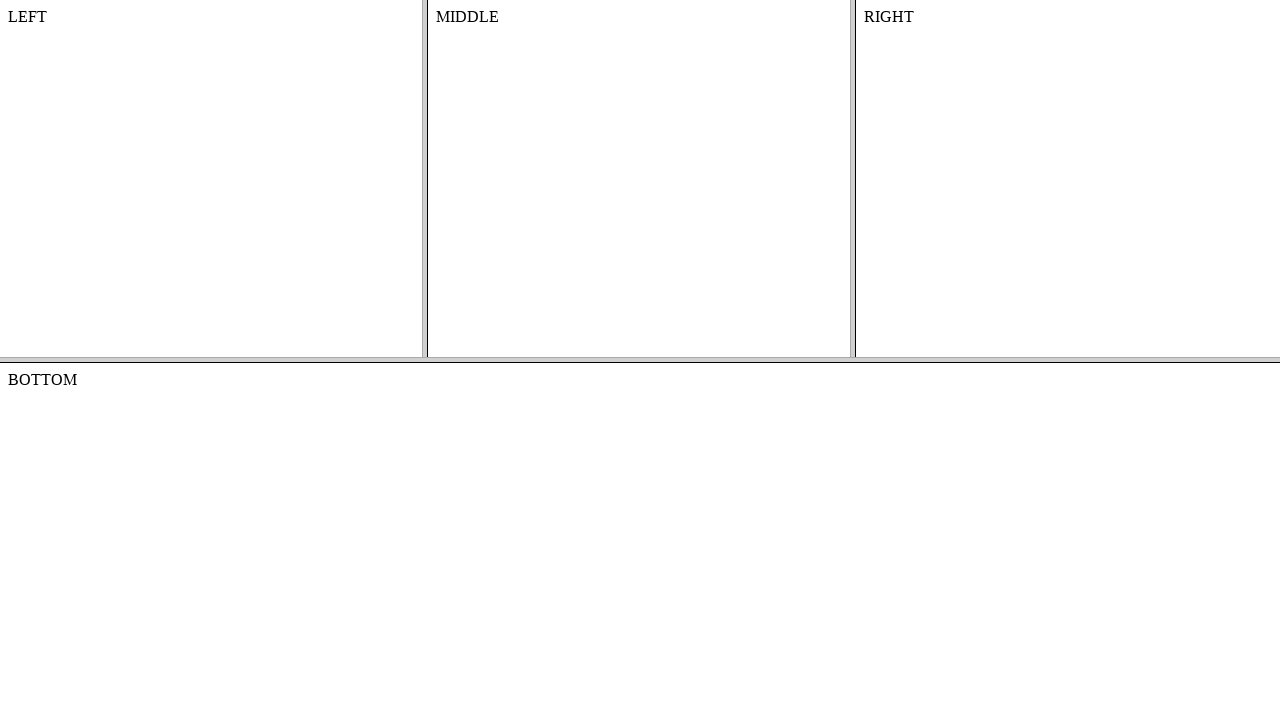

Switched to the top frame
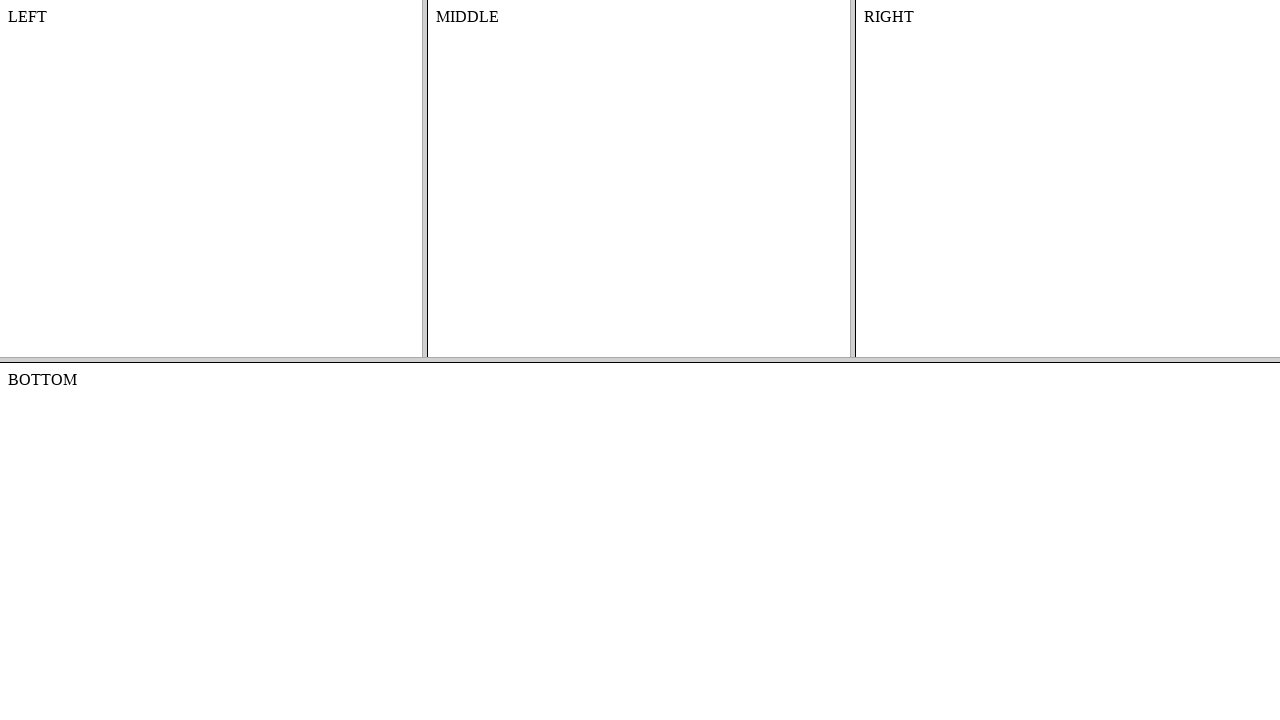

Switched to the middle frame within the top frame
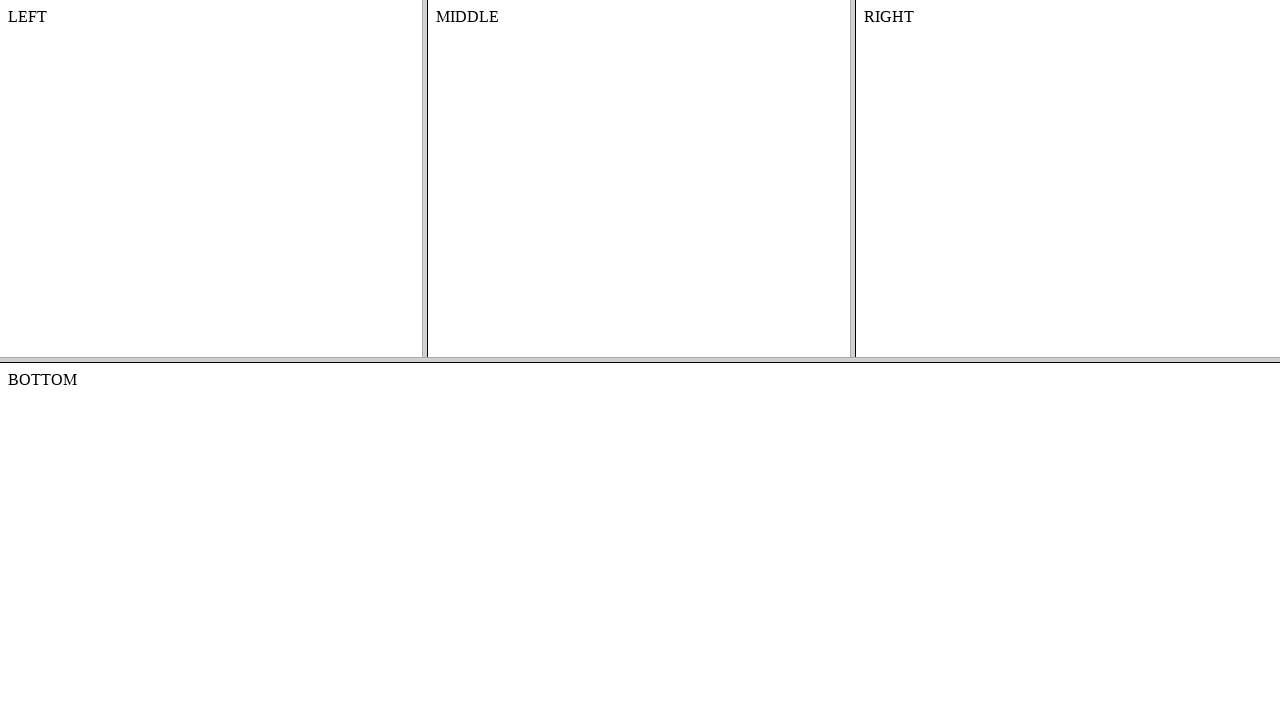

Content in middle frame is accessible and visible
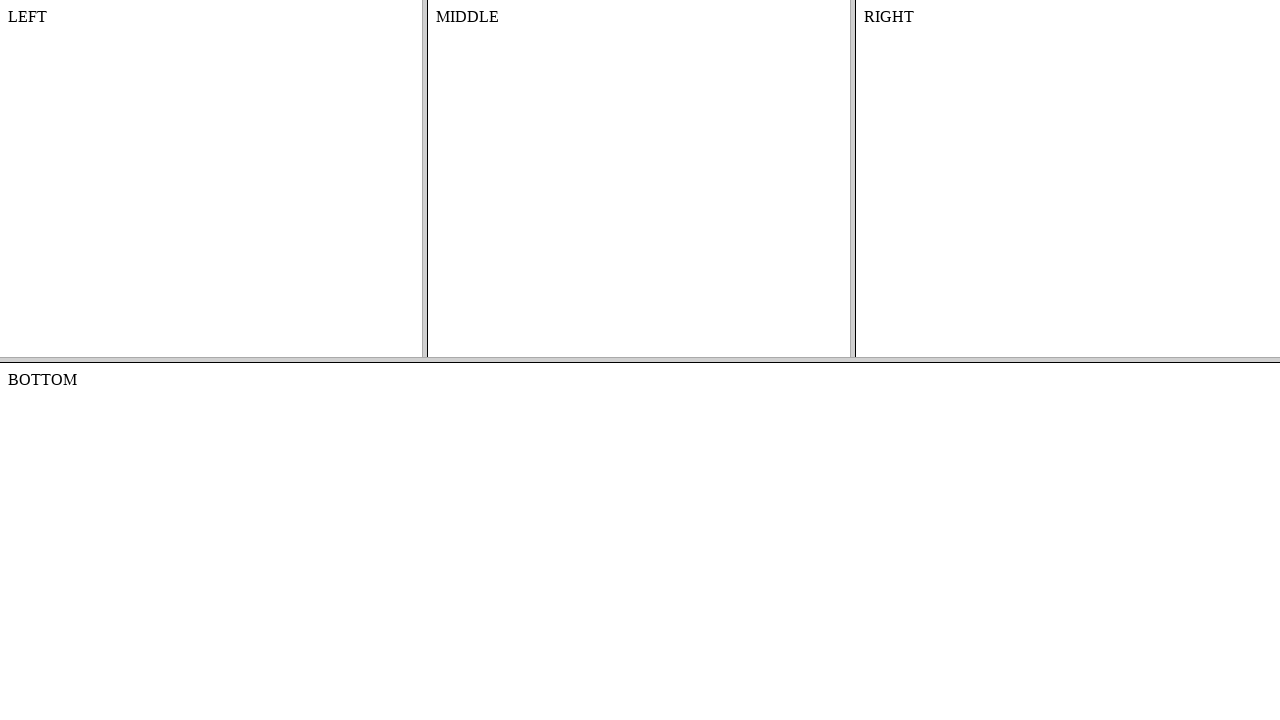

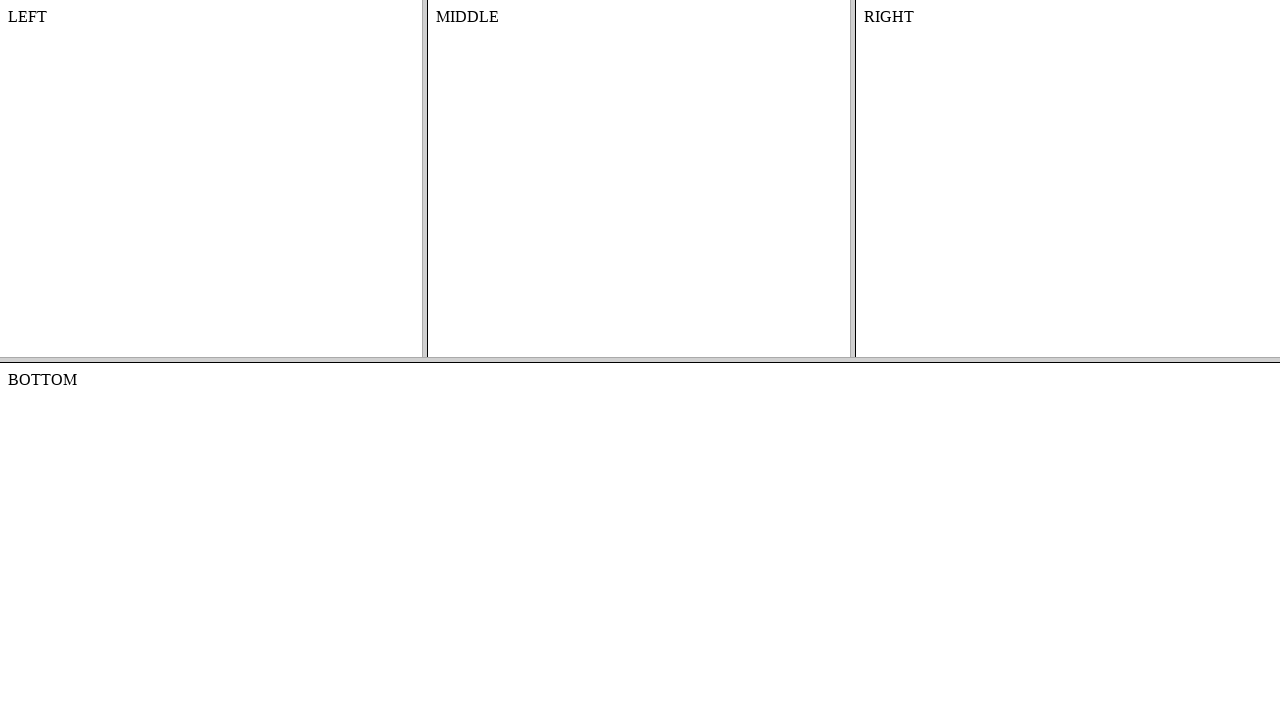